Tests completing all tasks using toggle-all while on Active filter

Starting URL: https://todomvc4tasj.herokuapp.com/

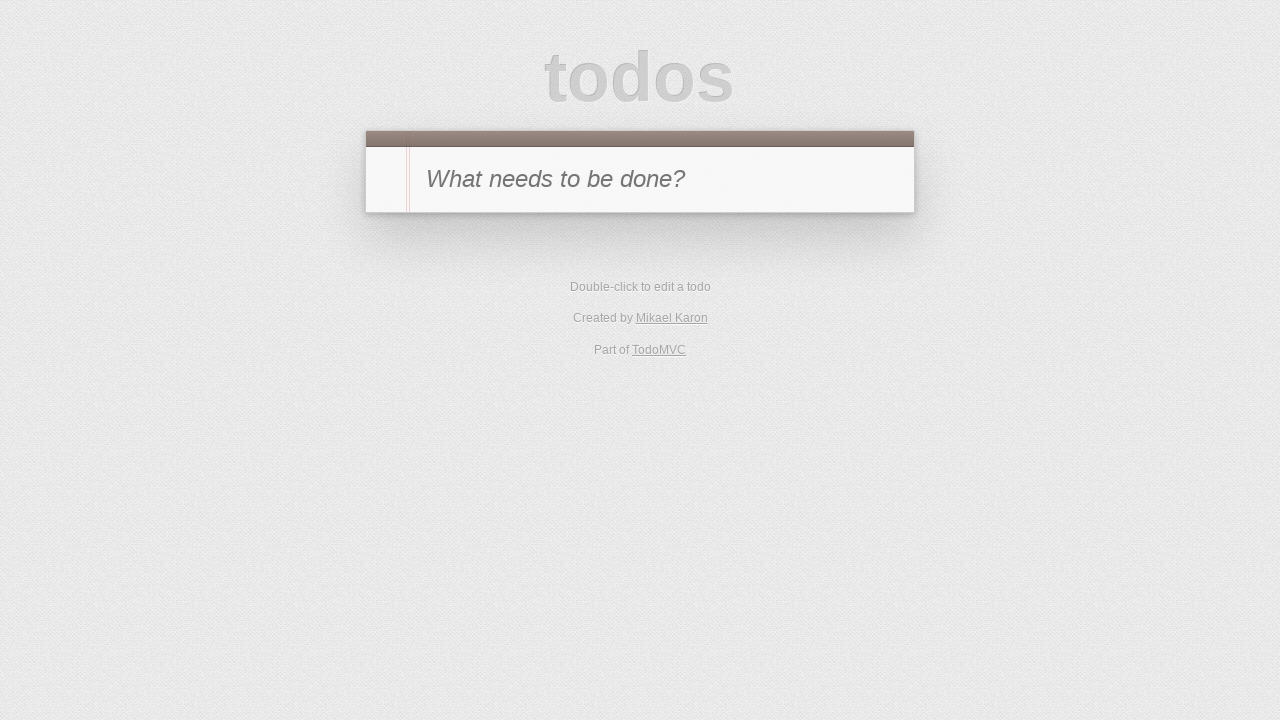

Set up localStorage with two active tasks
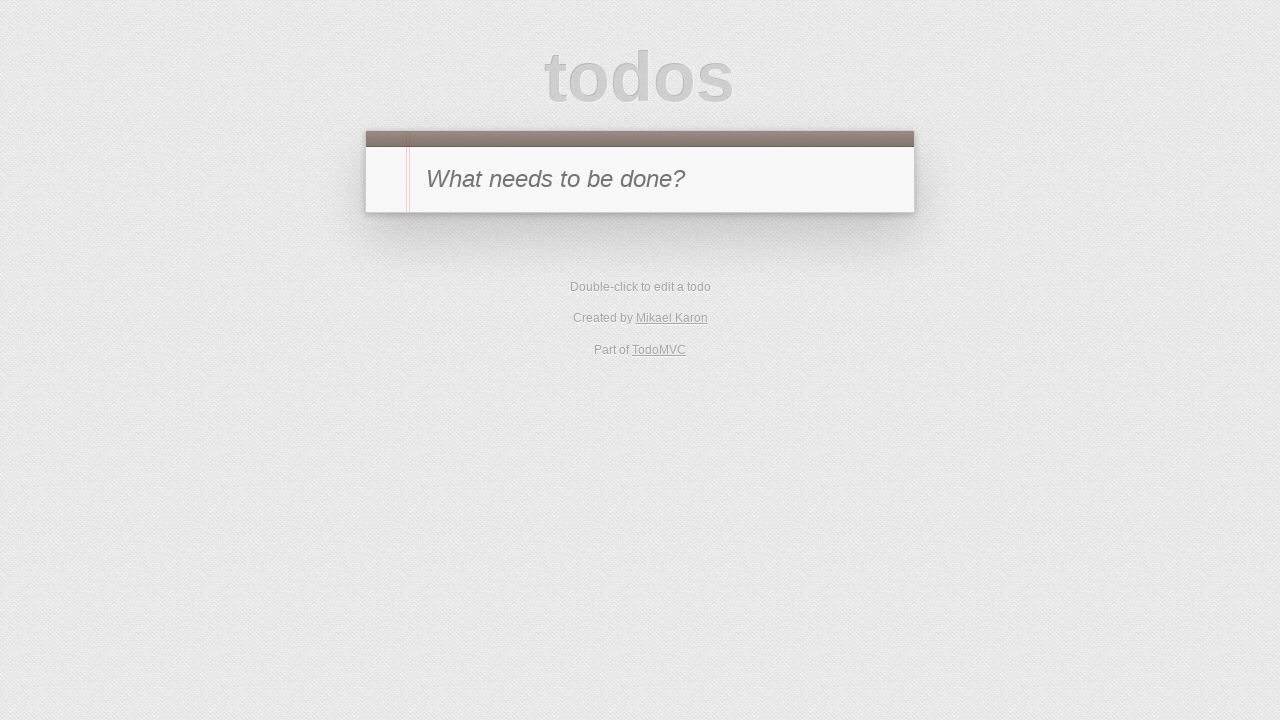

Reloaded page to load tasks from localStorage
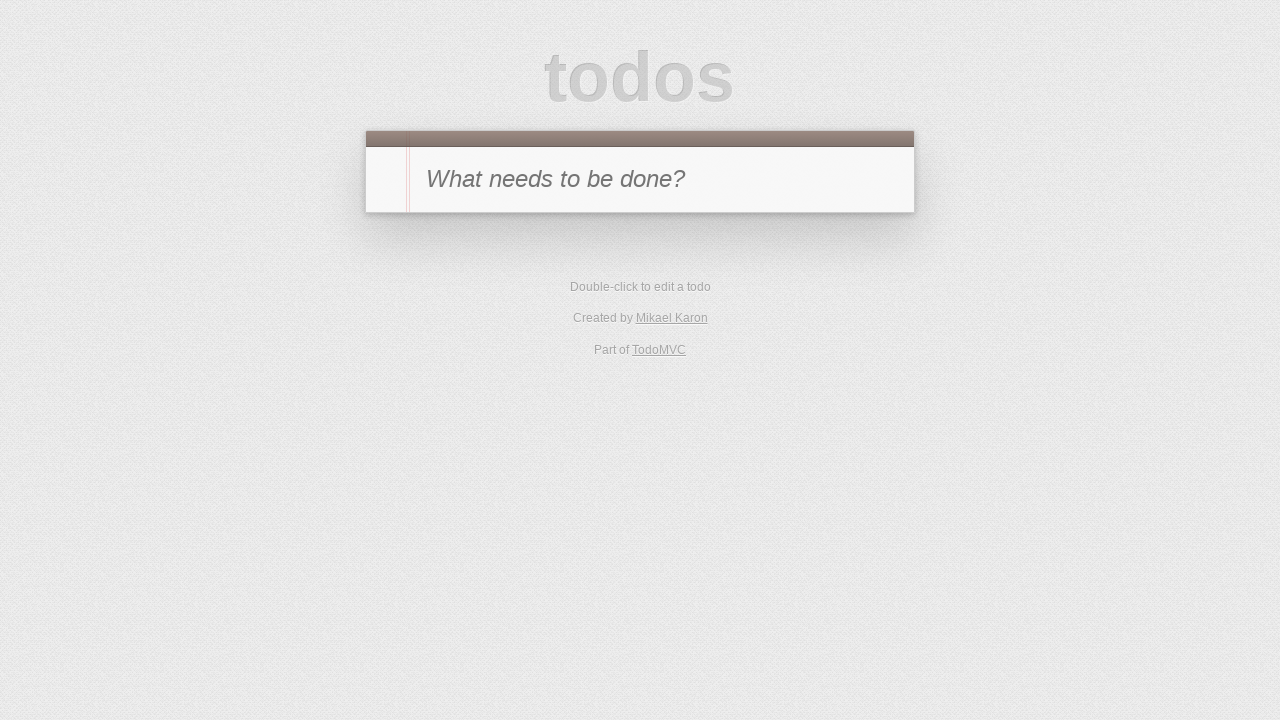

Clicked on Active filter tab at (614, 351) on [href='#/active']
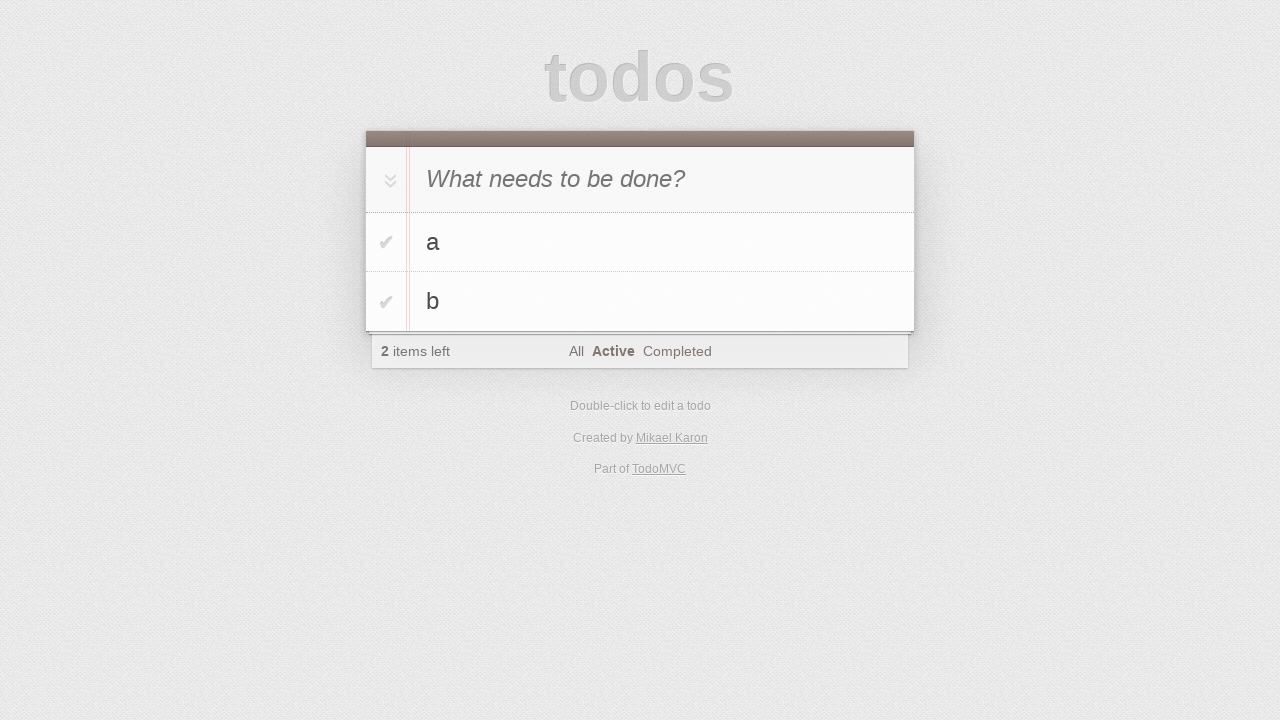

Clicked toggle-all button to complete all tasks at (388, 180) on #toggle-all
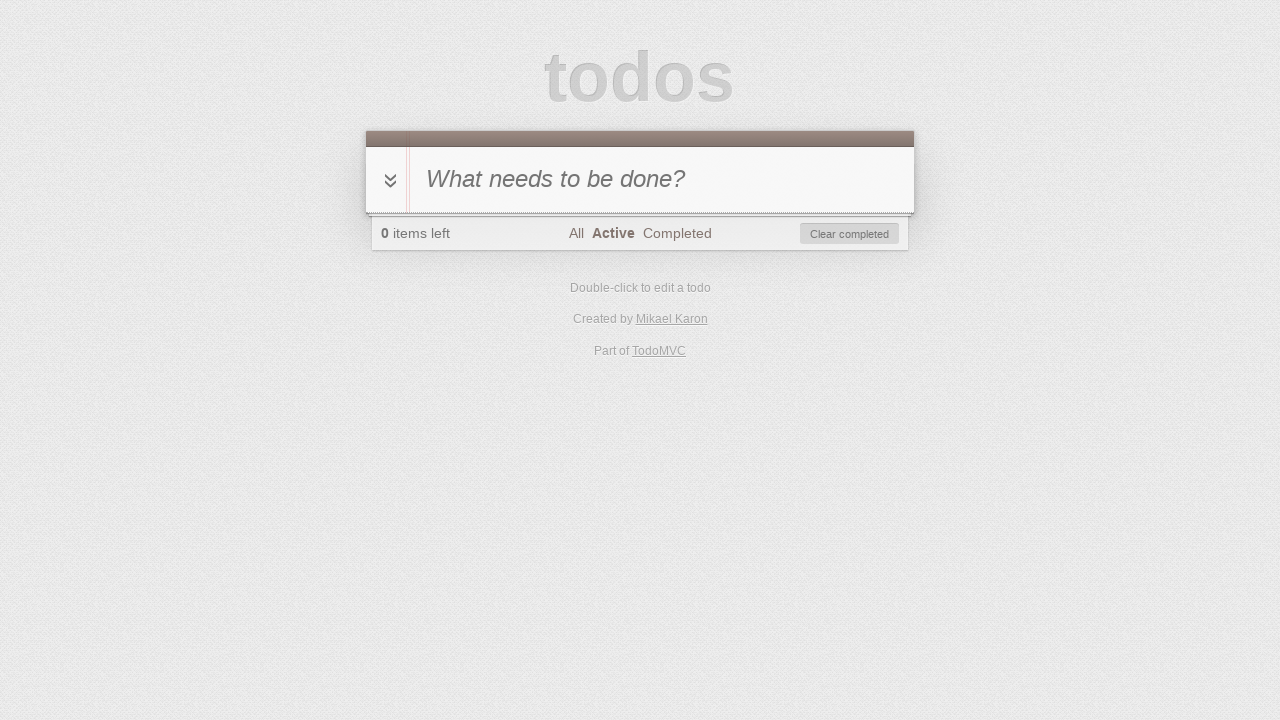

Waited for 500ms for UI to update after completing all tasks
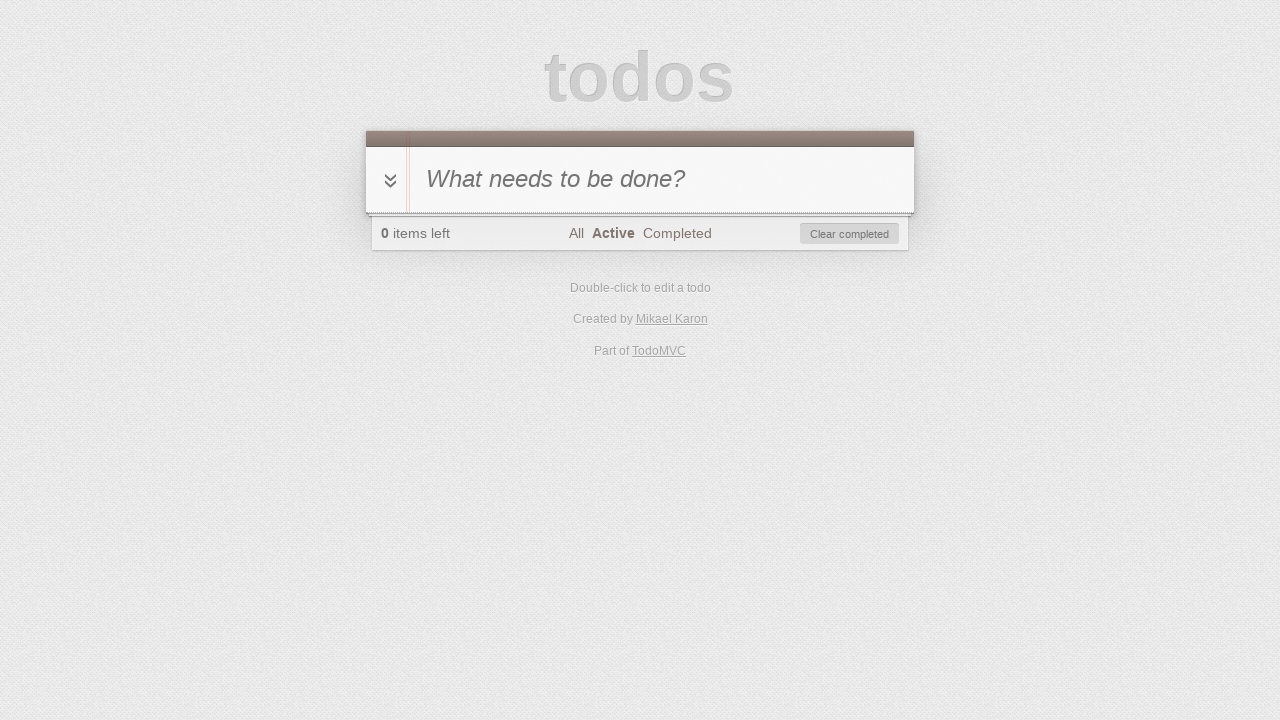

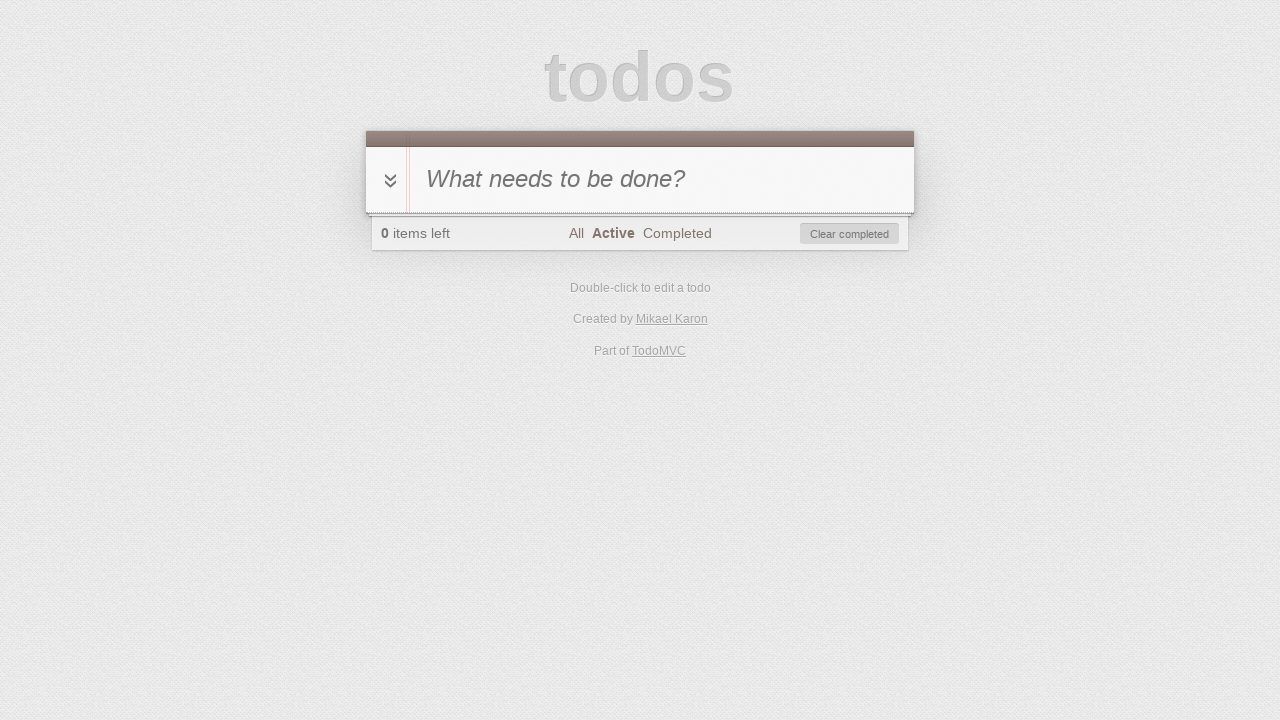